Tests the search functionality by entering a search term and pressing Enter to submit

Starting URL: https://www.redmine.org/projects/redmine/wiki

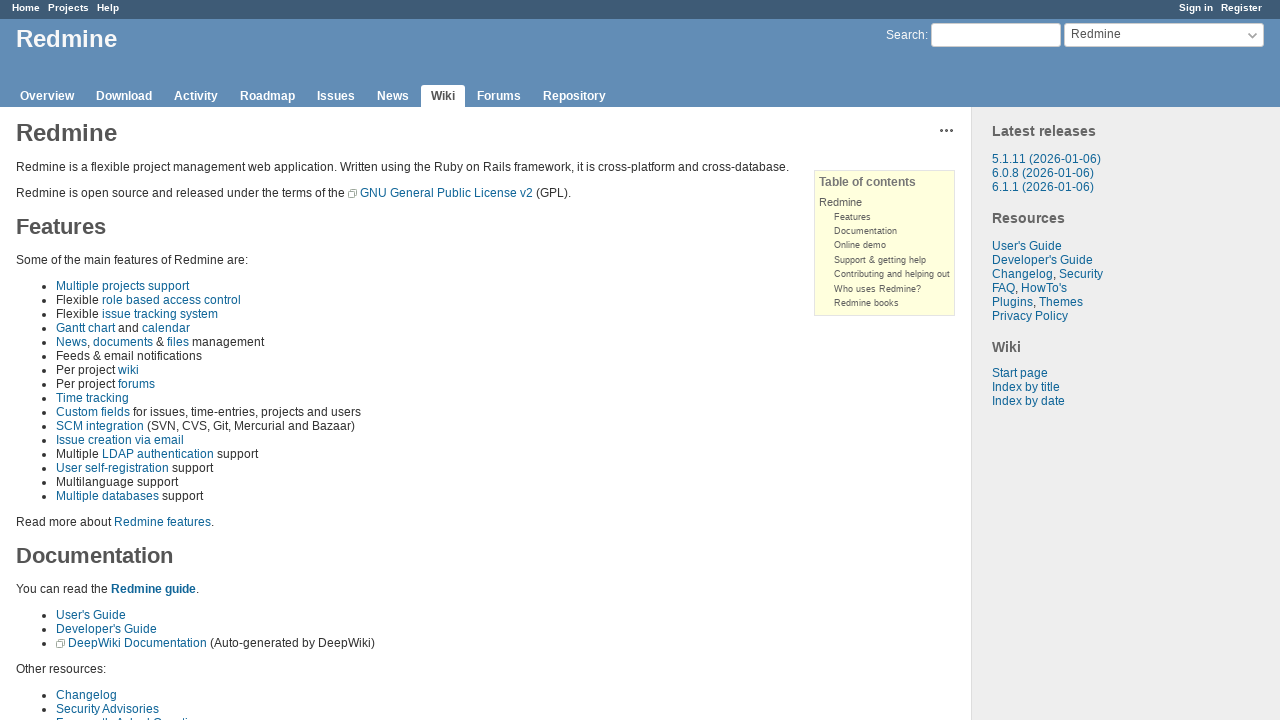

Filled search input with 'slack' on #q
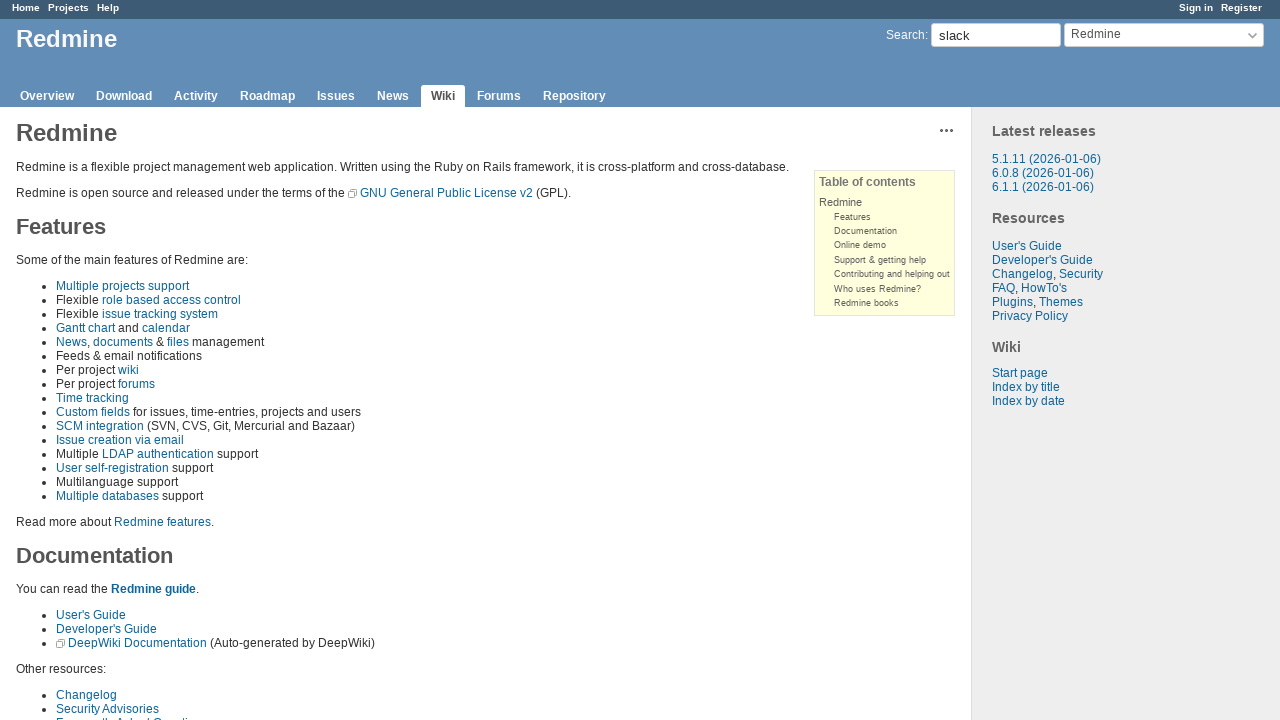

Pressed Enter to submit search query
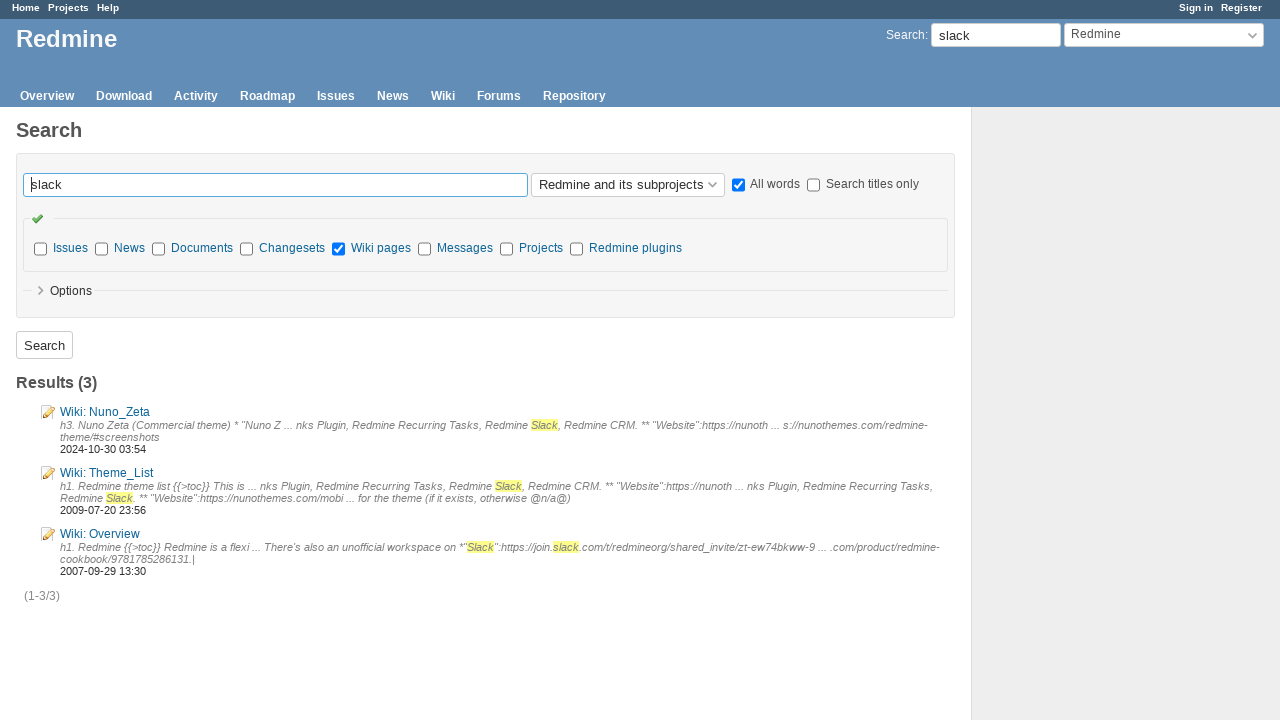

Navigation to search results completed with 'slack' query parameter
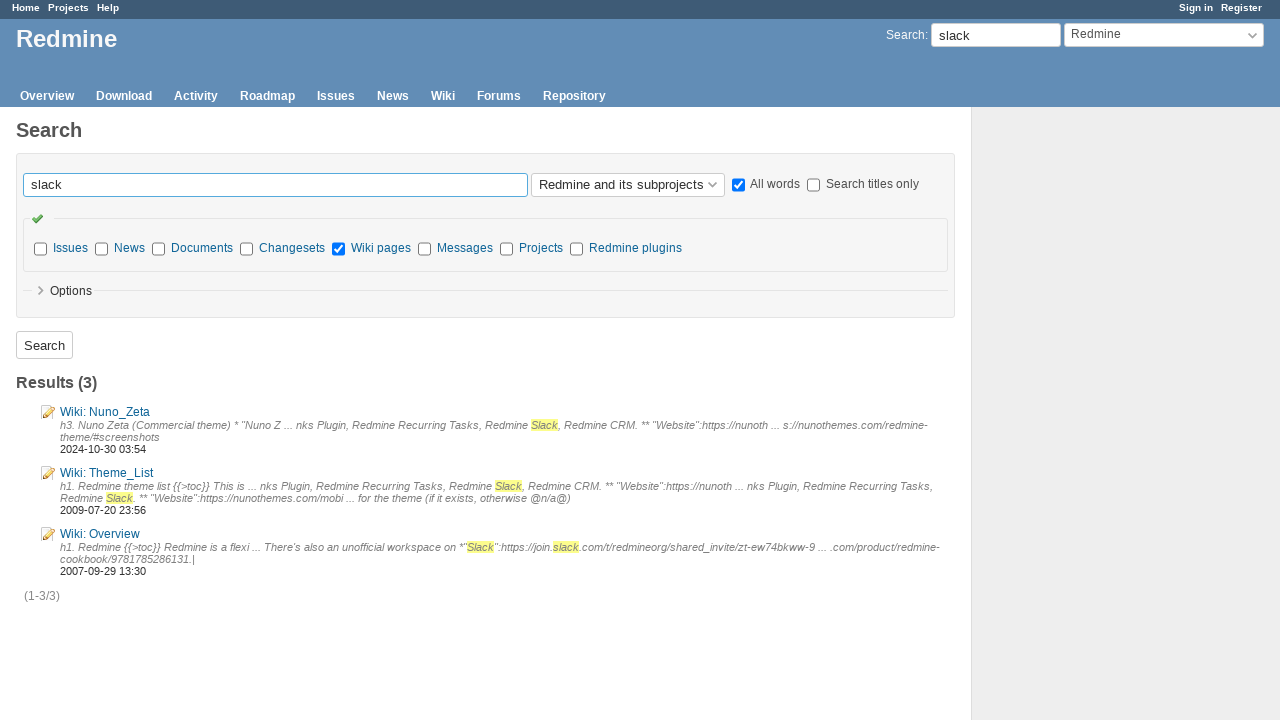

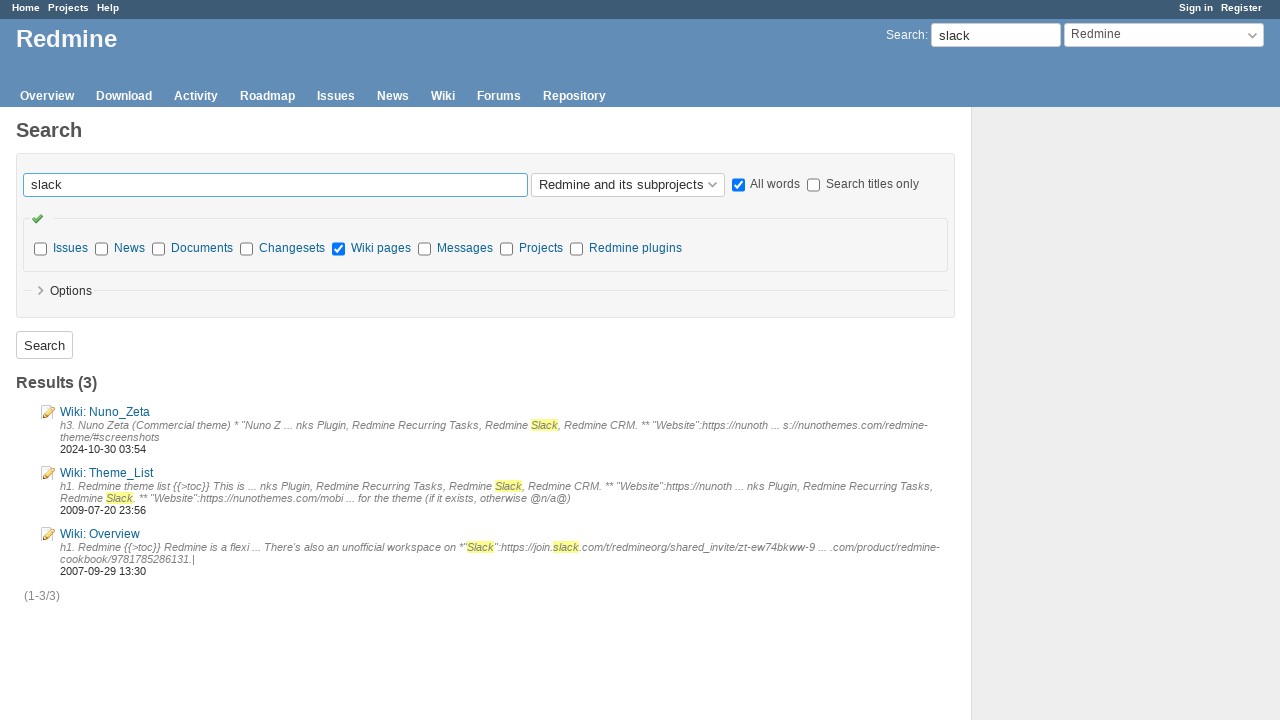